Tests handling multiple browser windows by clicking a Help link that opens a new window, then switching between the original and new windows to verify page titles.

Starting URL: https://gmail.com/

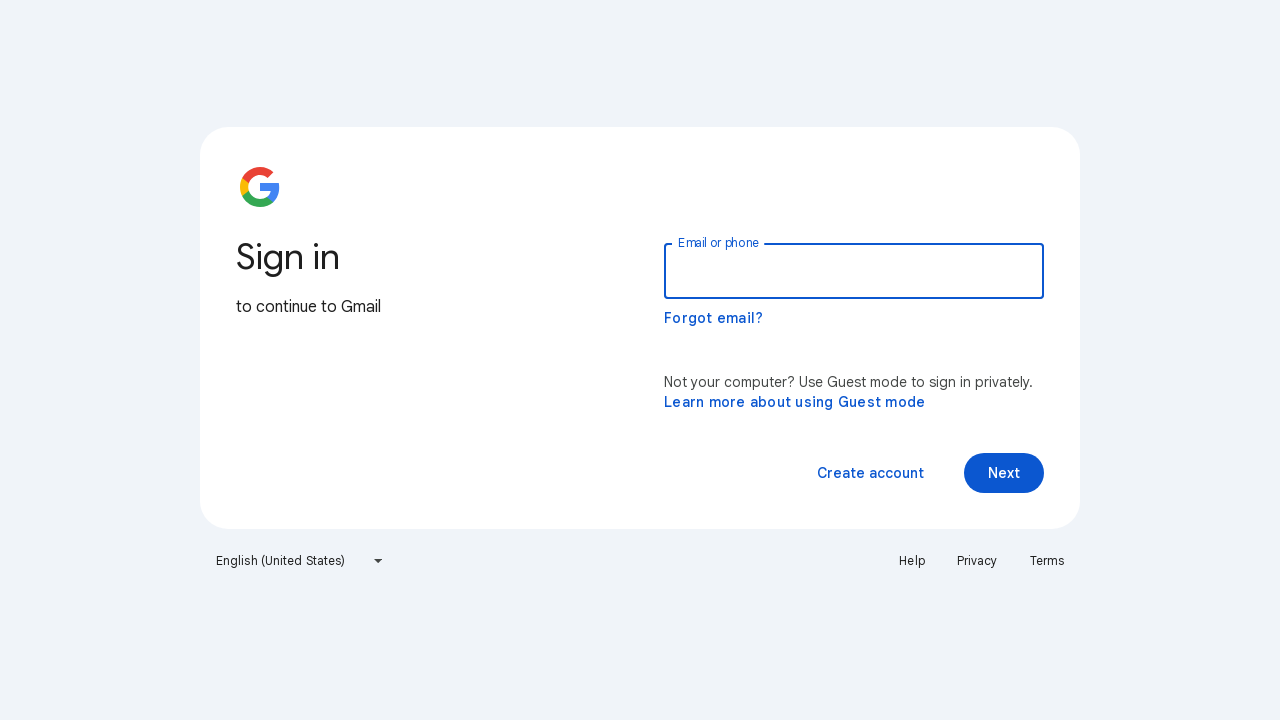

Retrieved and printed first window page title
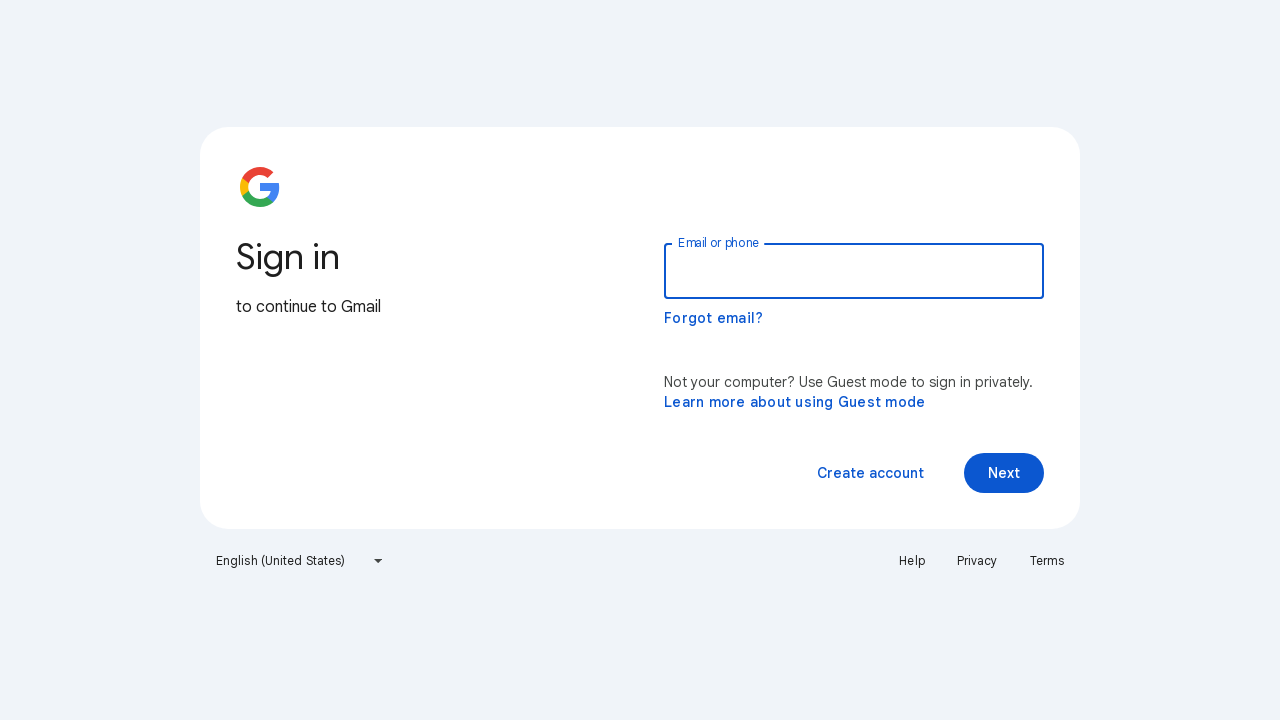

Clicked Help link and new window opened at (912, 561) on text=Help
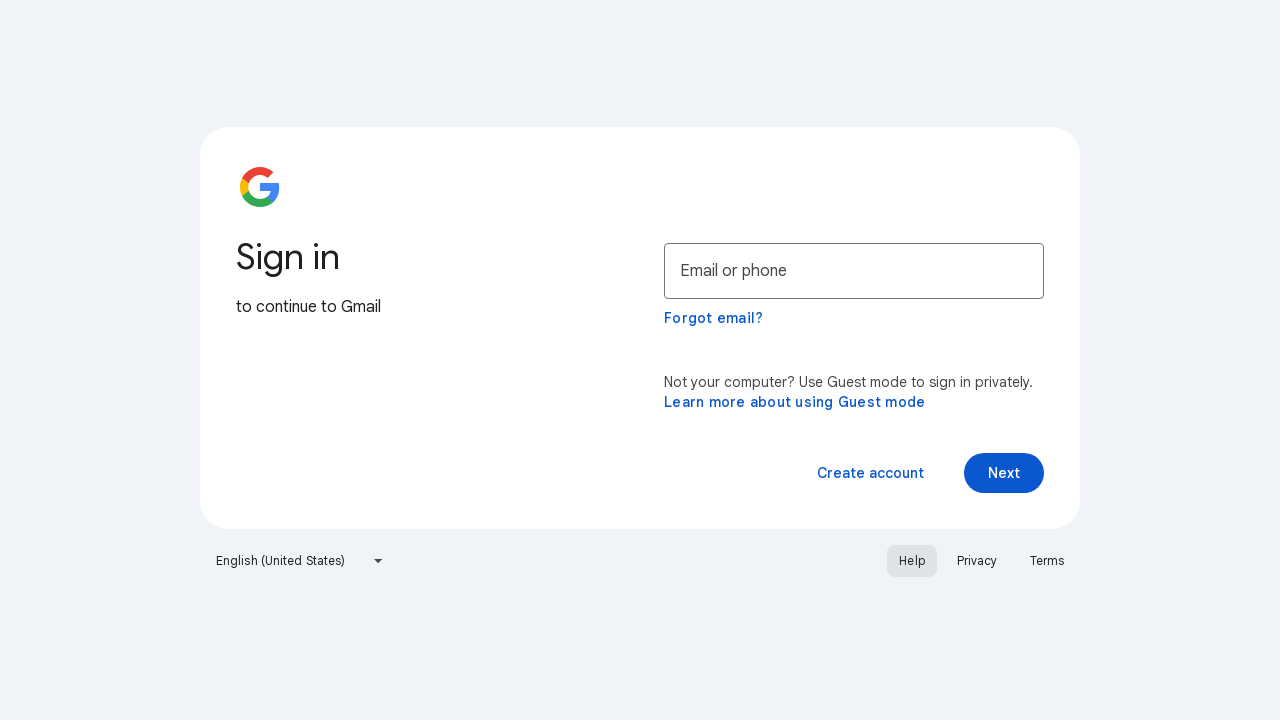

Captured new window/page object
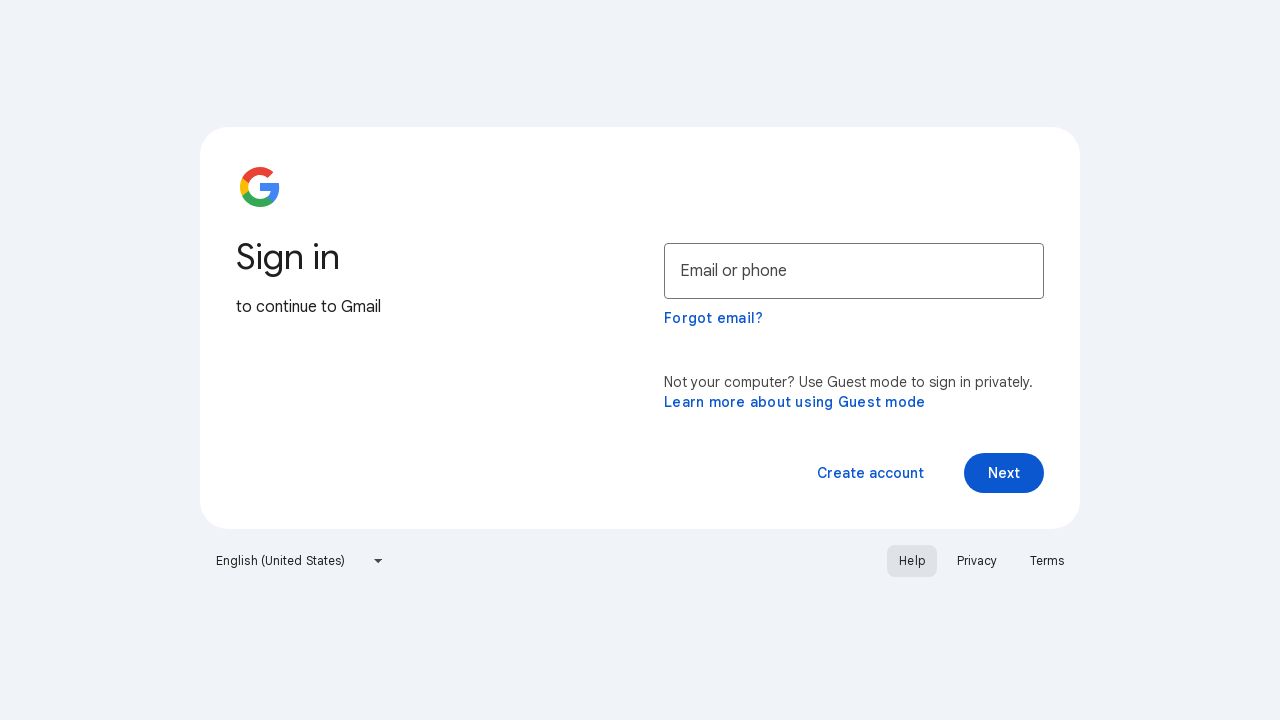

New window page loaded successfully
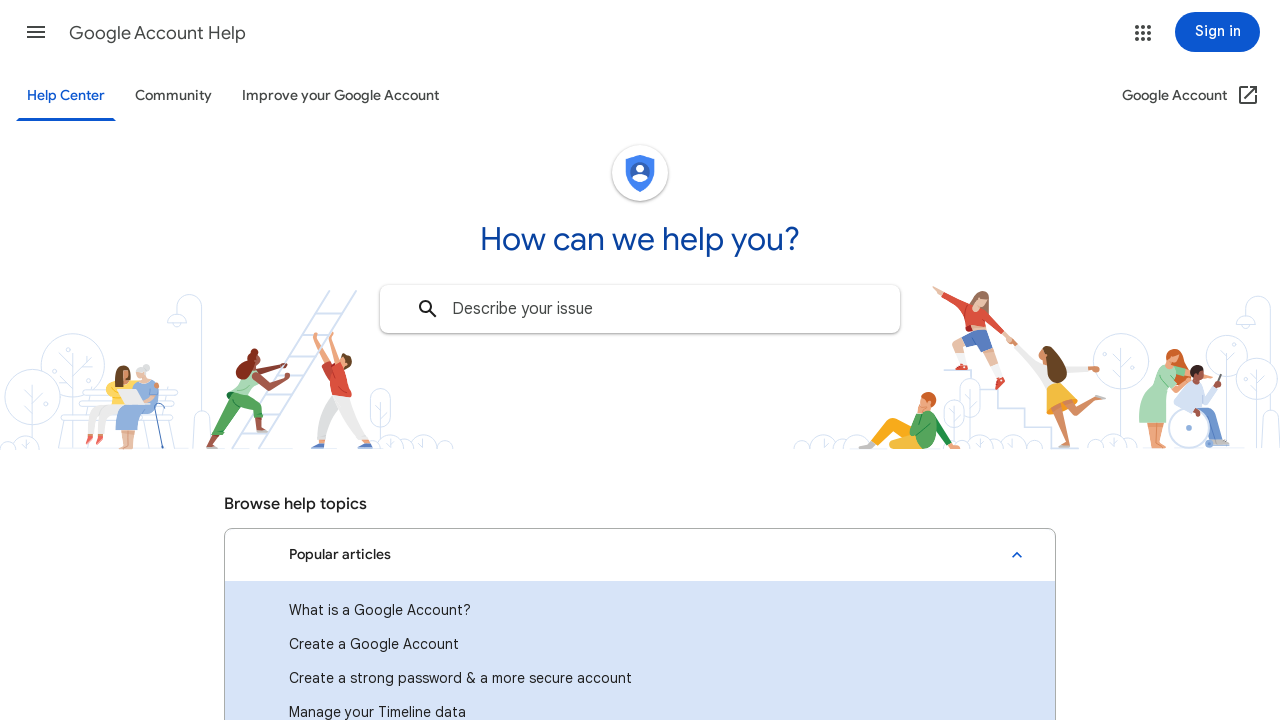

Retrieved and printed second window page title
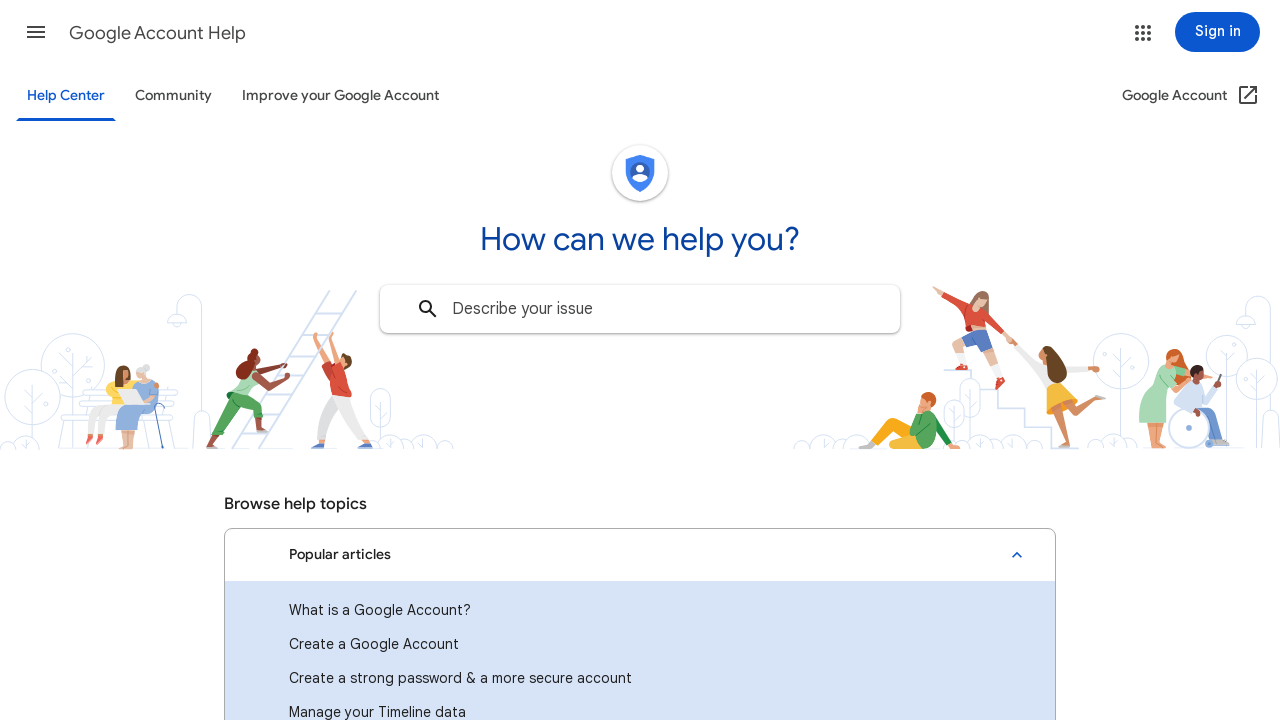

Switched back to first window and brought it to front
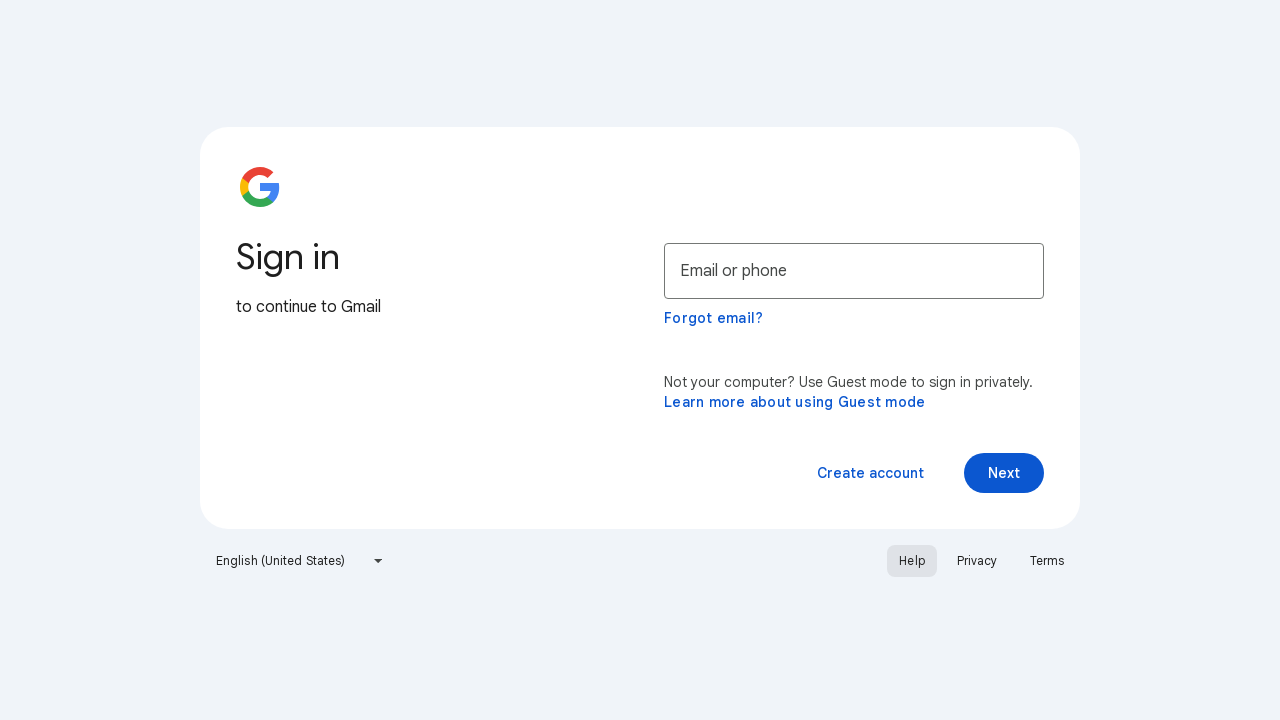

Retrieved and printed first window page title again
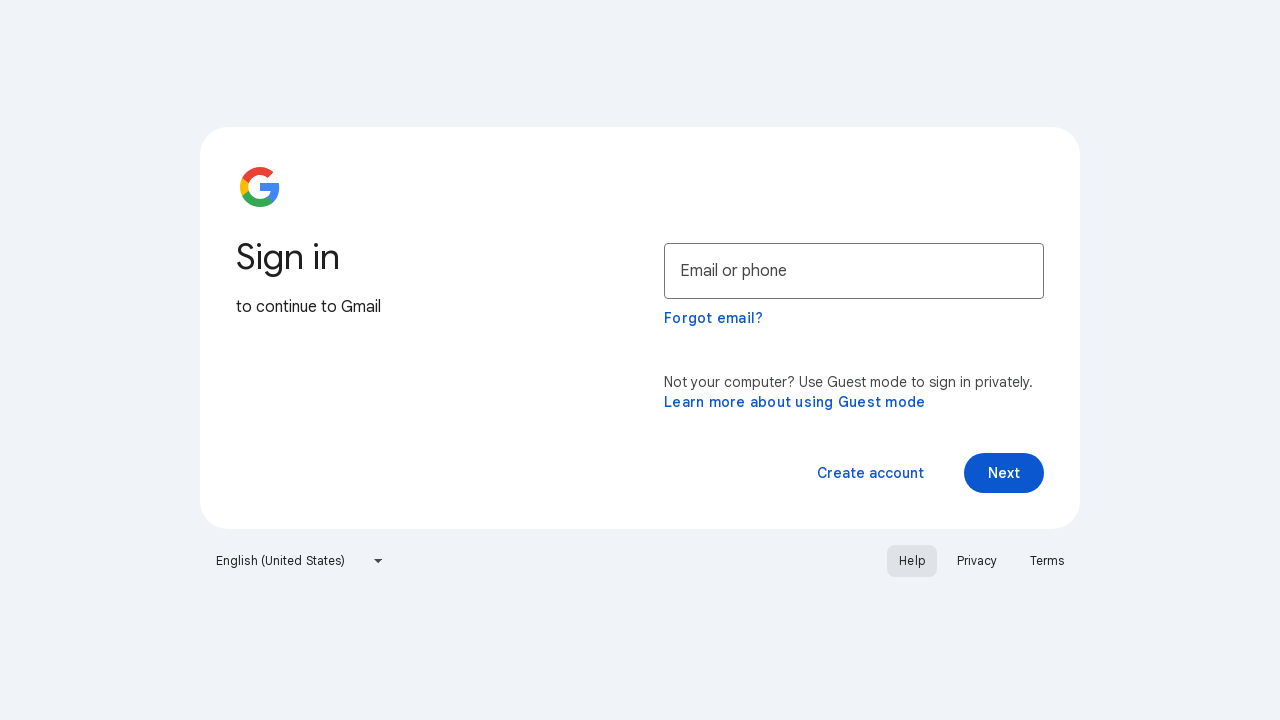

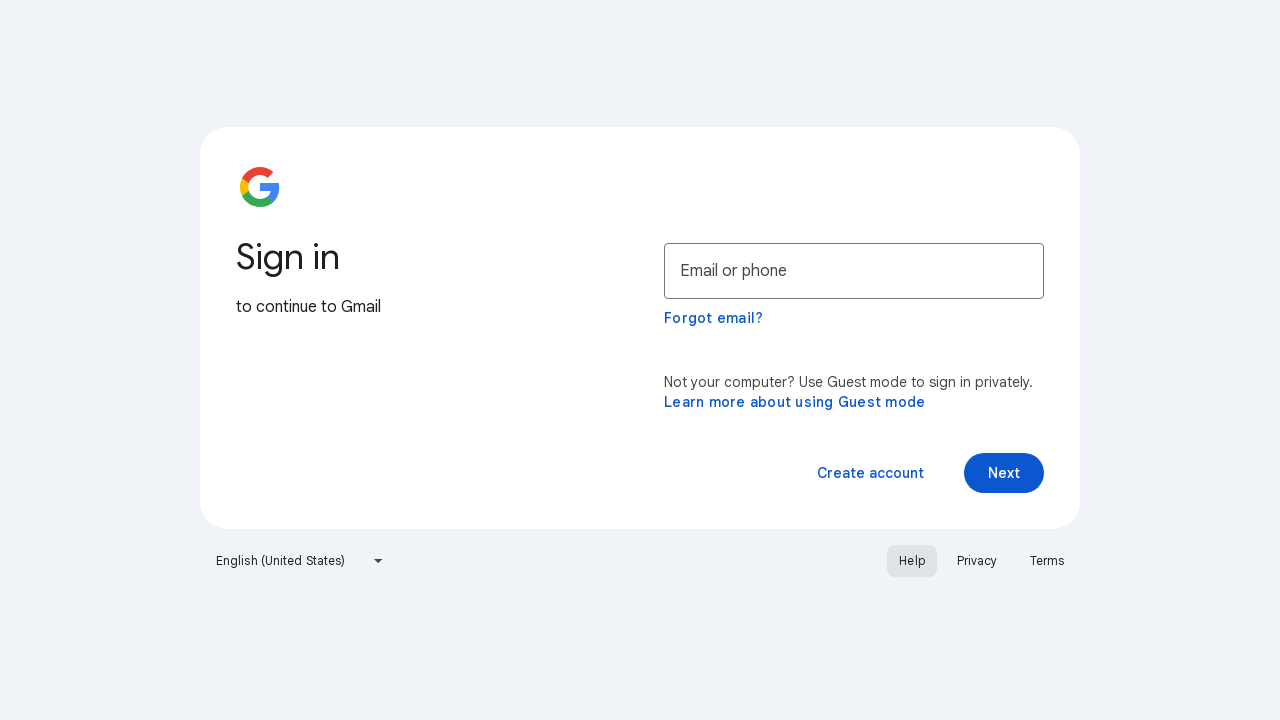